Tests adding multiple products to cart on an e-commerce site by searching for specific vegetables and clicking their add to cart buttons

Starting URL: https://rahulshettyacademy.com/seleniumPractise/#/

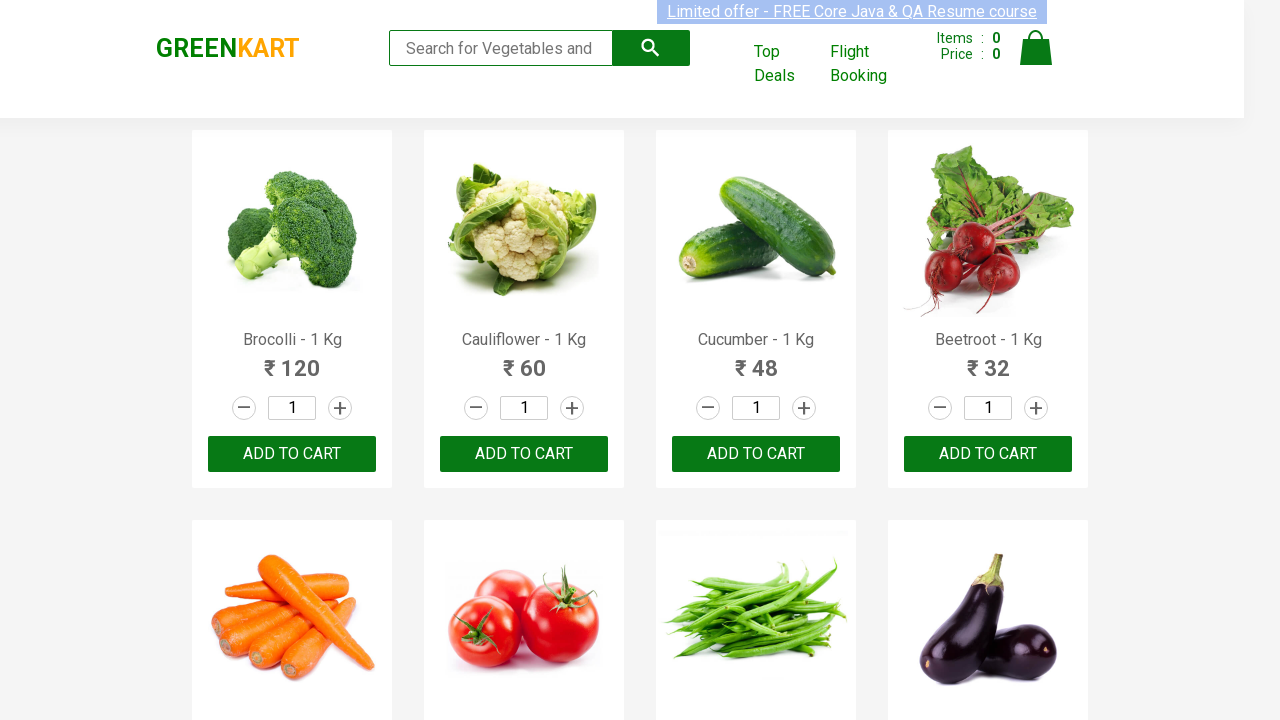

Retrieved all product name elements from the page
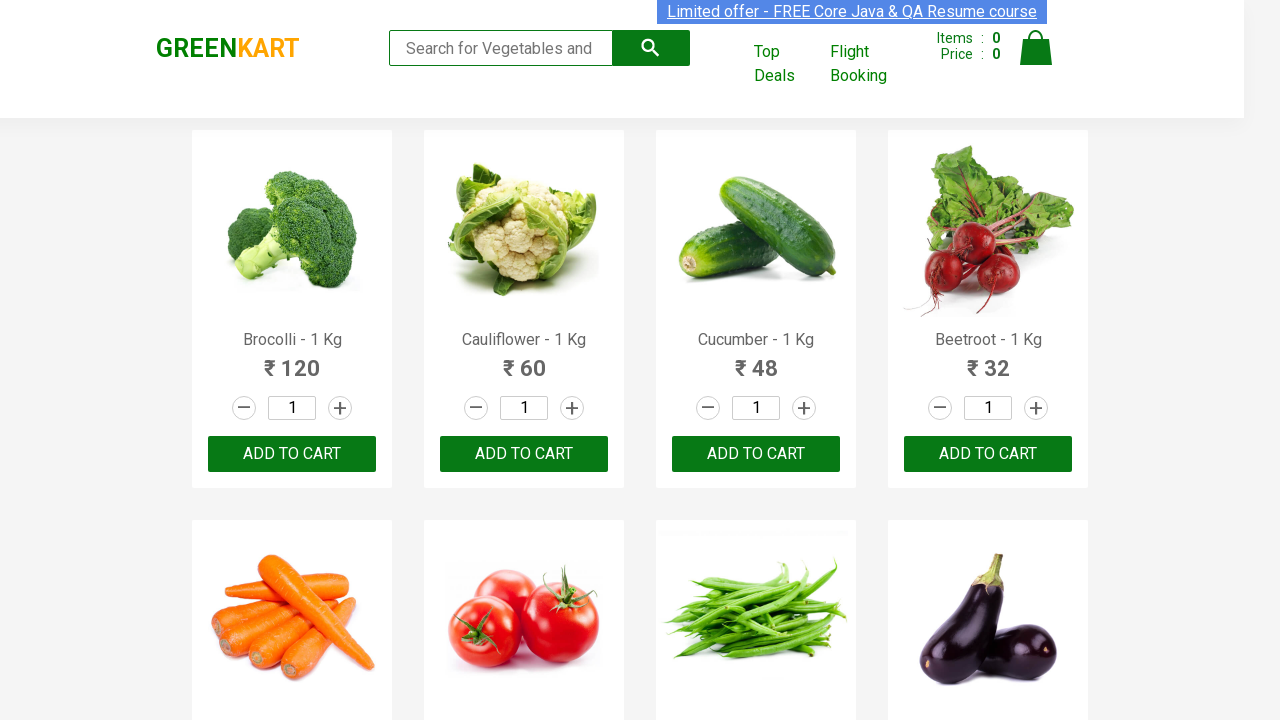

Retrieved text content from product element: 'Brocolli - 1 Kg'
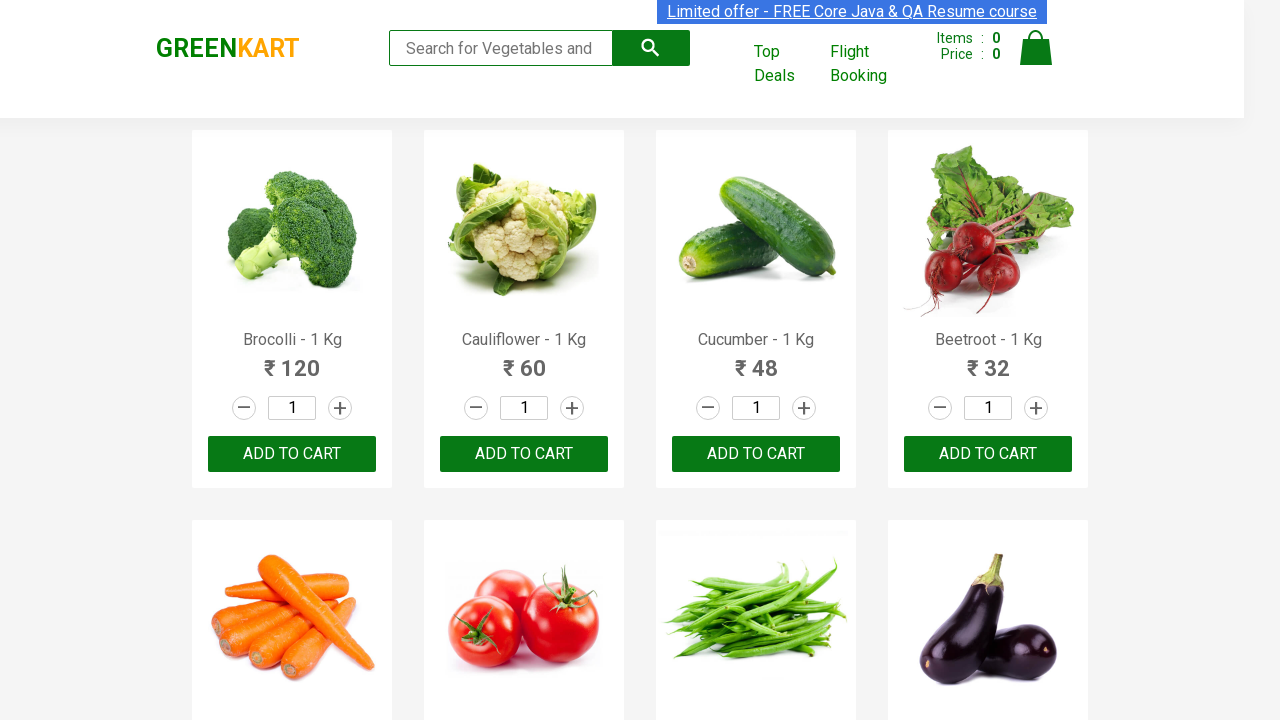

Clicked 'Add to Cart' button for product: Brocolli at (292, 454) on //h4[contains(text(),'Brocolli')]/parent::div//div/button
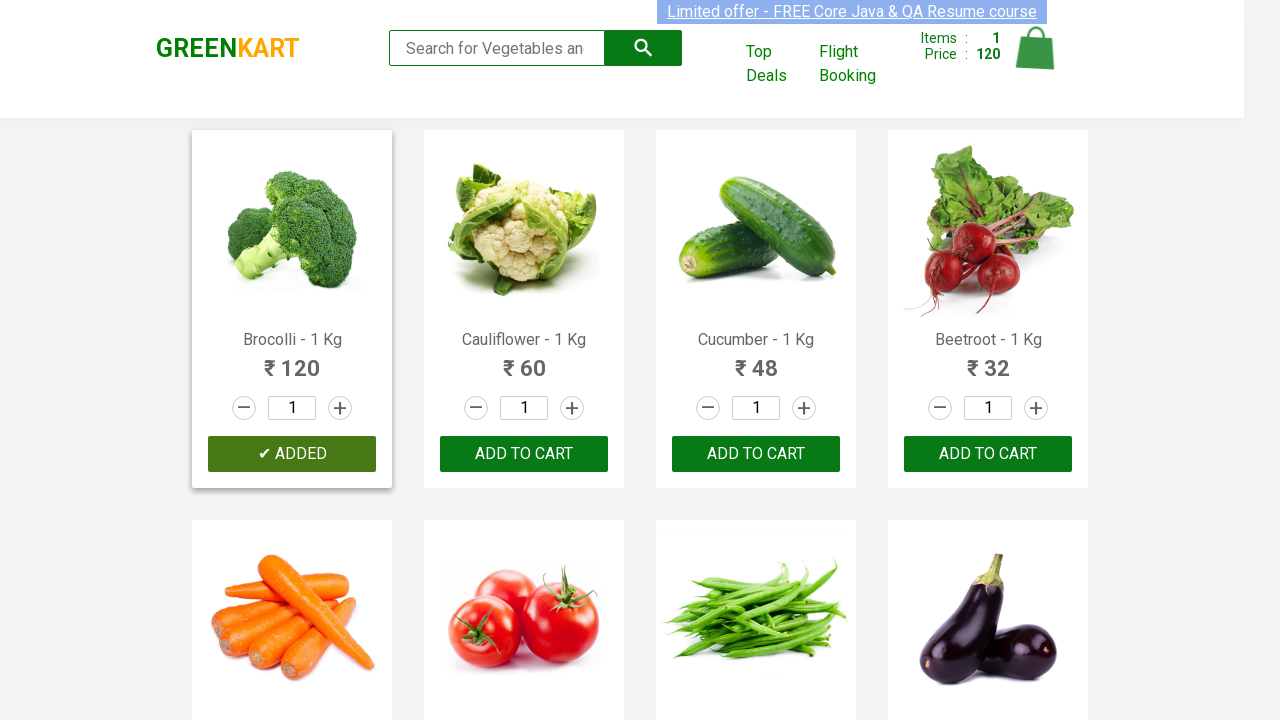

Retrieved text content from product element: 'Brocolli - 1 Kg'
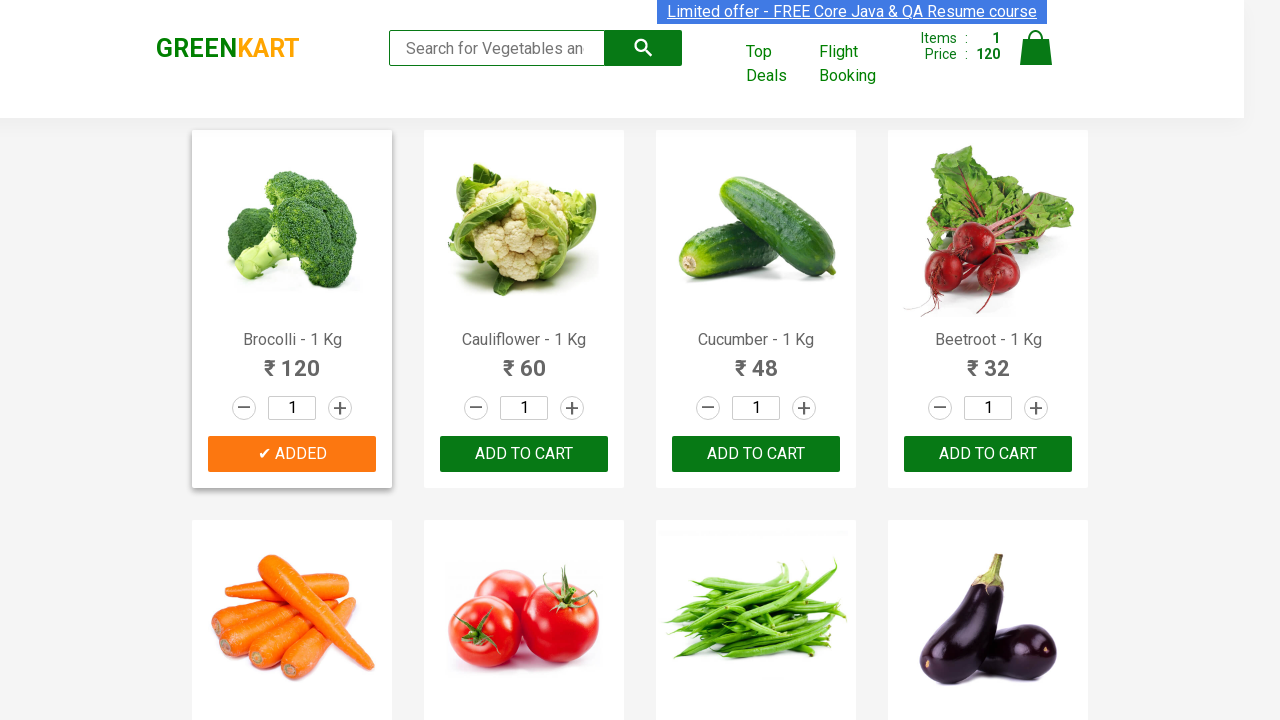

Retrieved text content from product element: 'Cauliflower - 1 Kg'
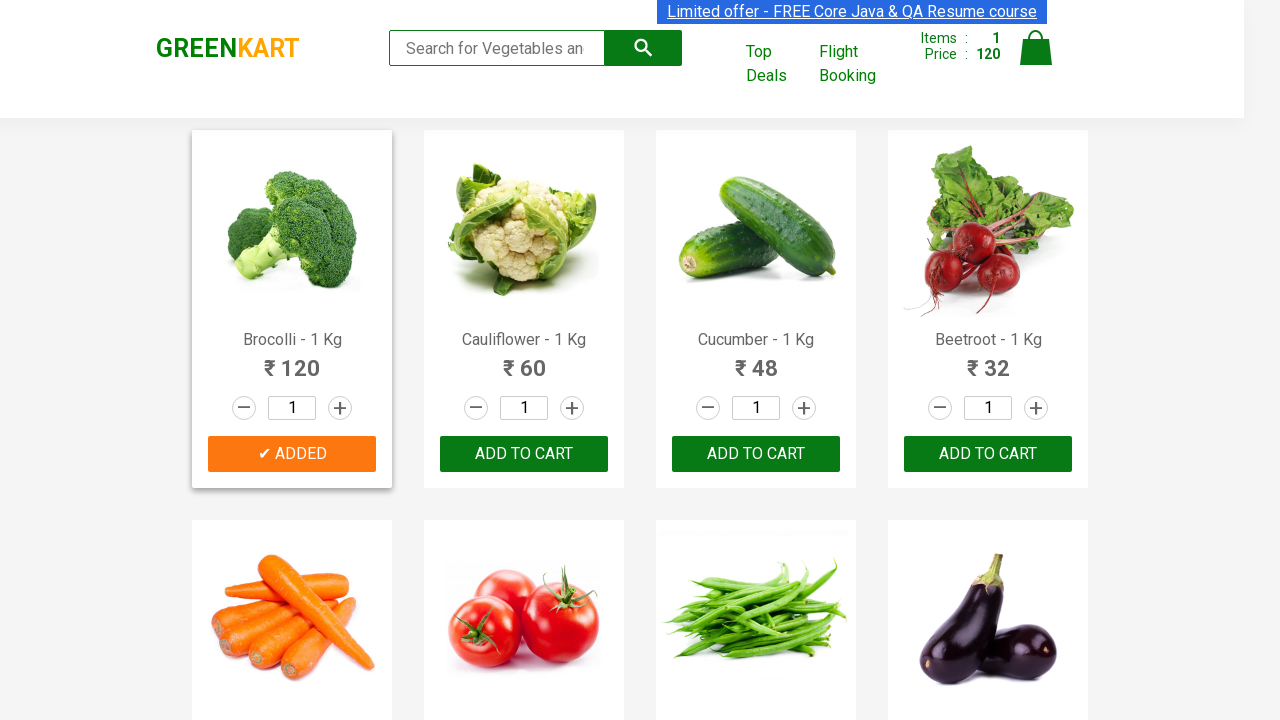

Clicked 'Add to Cart' button for product: Cauliflower at (524, 454) on //h4[contains(text(),'Cauliflower')]/parent::div//div/button
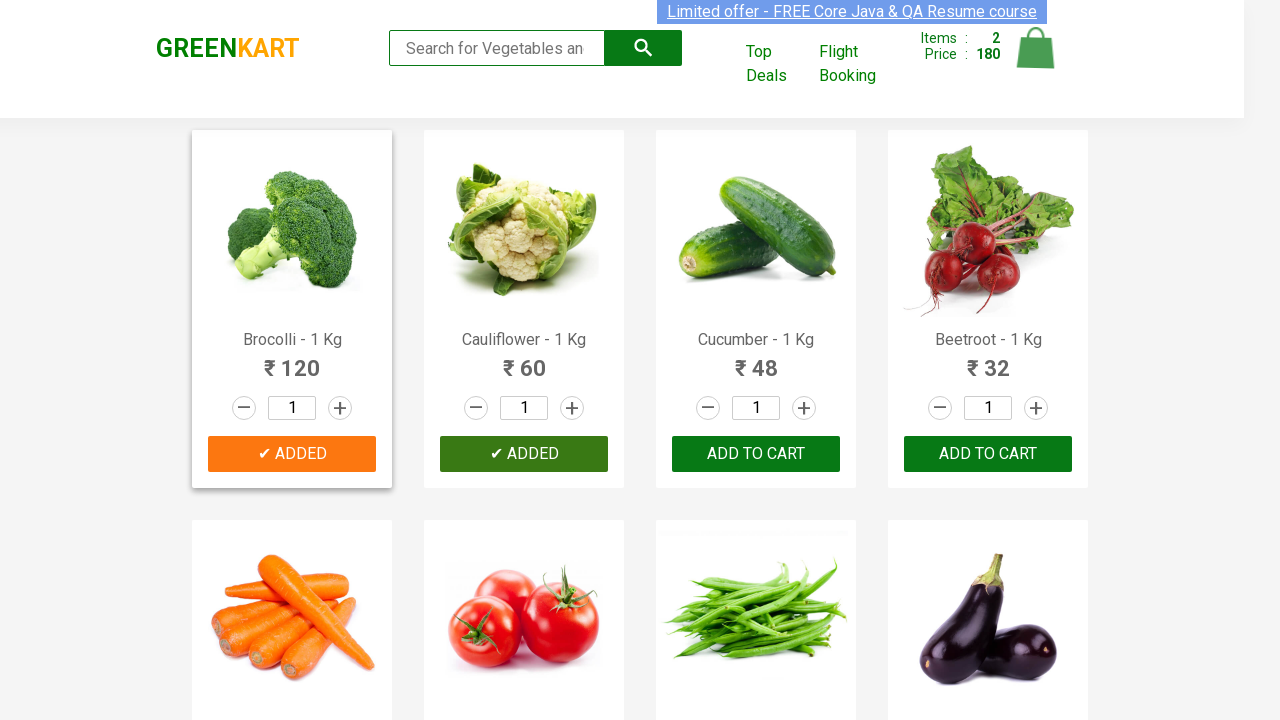

Retrieved text content from product element: 'Brocolli - 1 Kg'
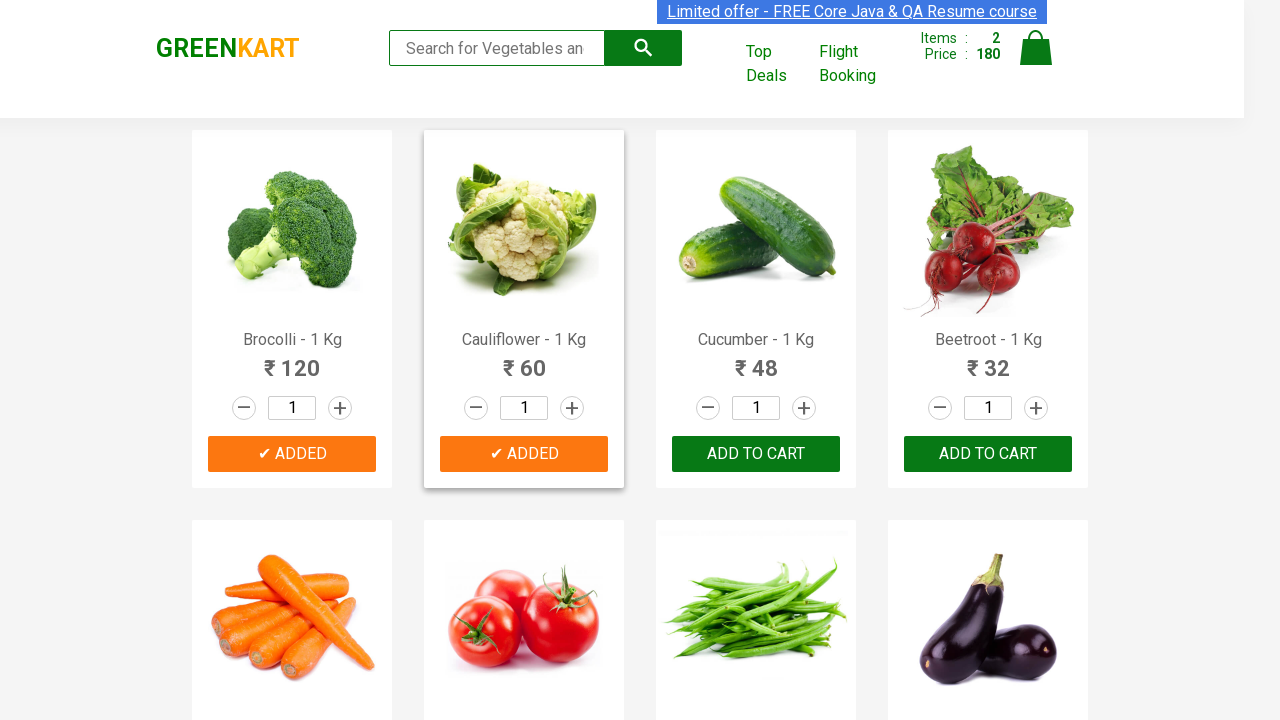

Retrieved text content from product element: 'Cauliflower - 1 Kg'
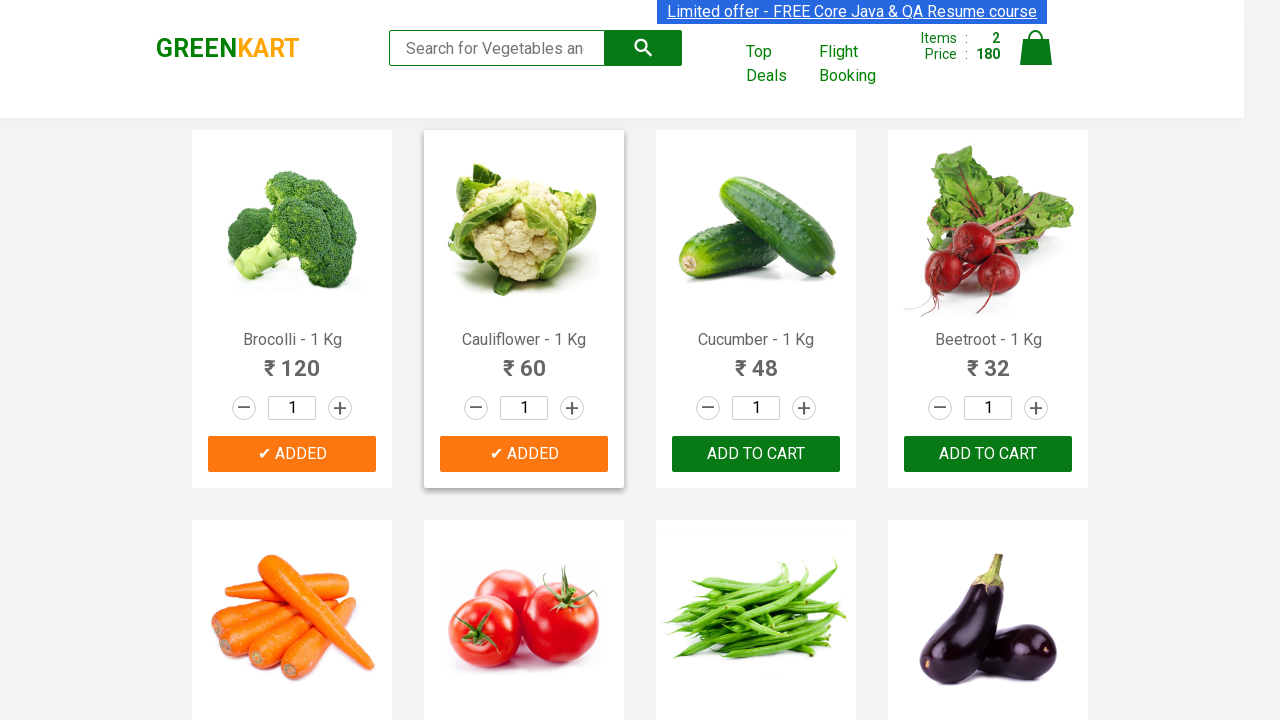

Retrieved text content from product element: 'Cucumber - 1 Kg'
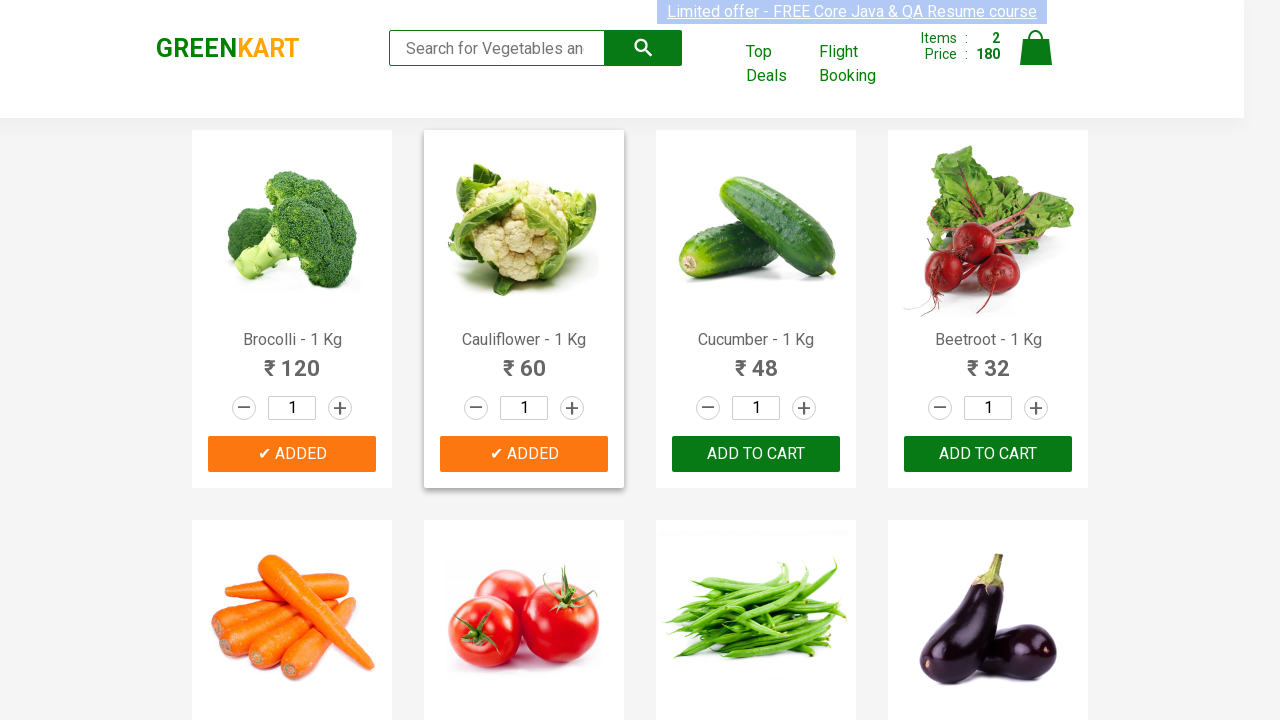

Clicked 'Add to Cart' button for product: Cucumber at (756, 454) on //h4[contains(text(),'Cucumber')]/parent::div//div/button
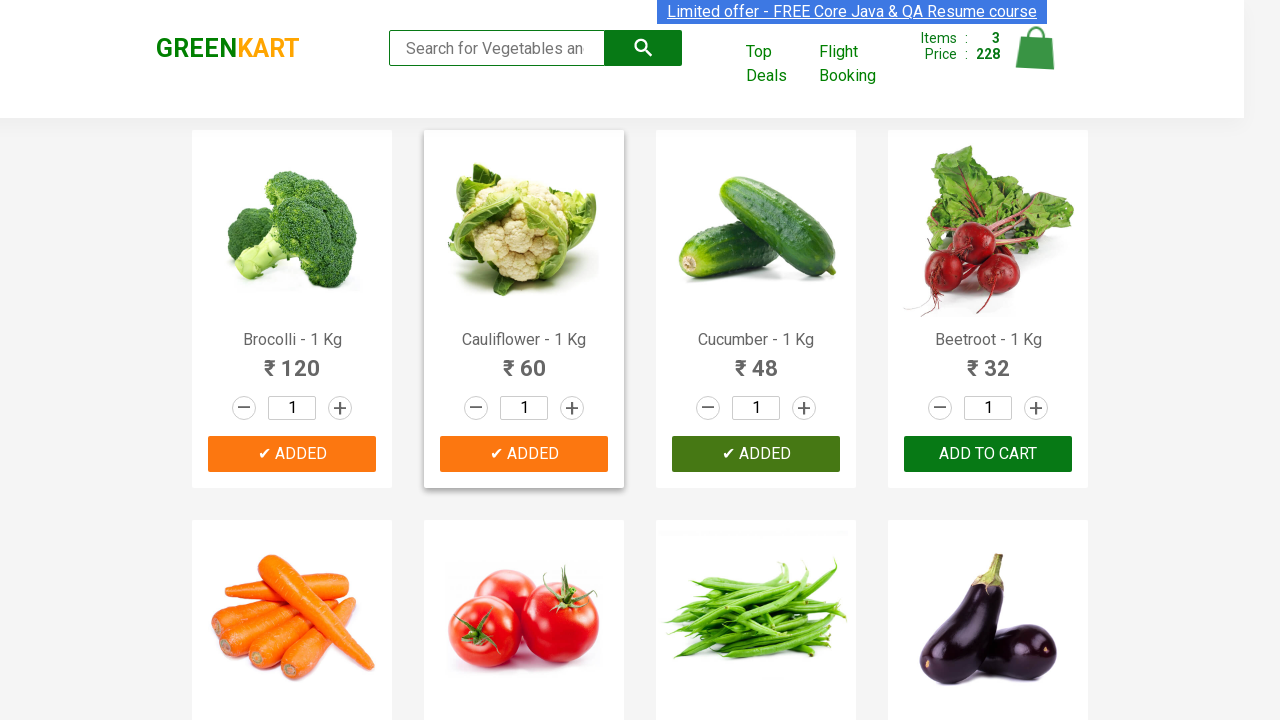

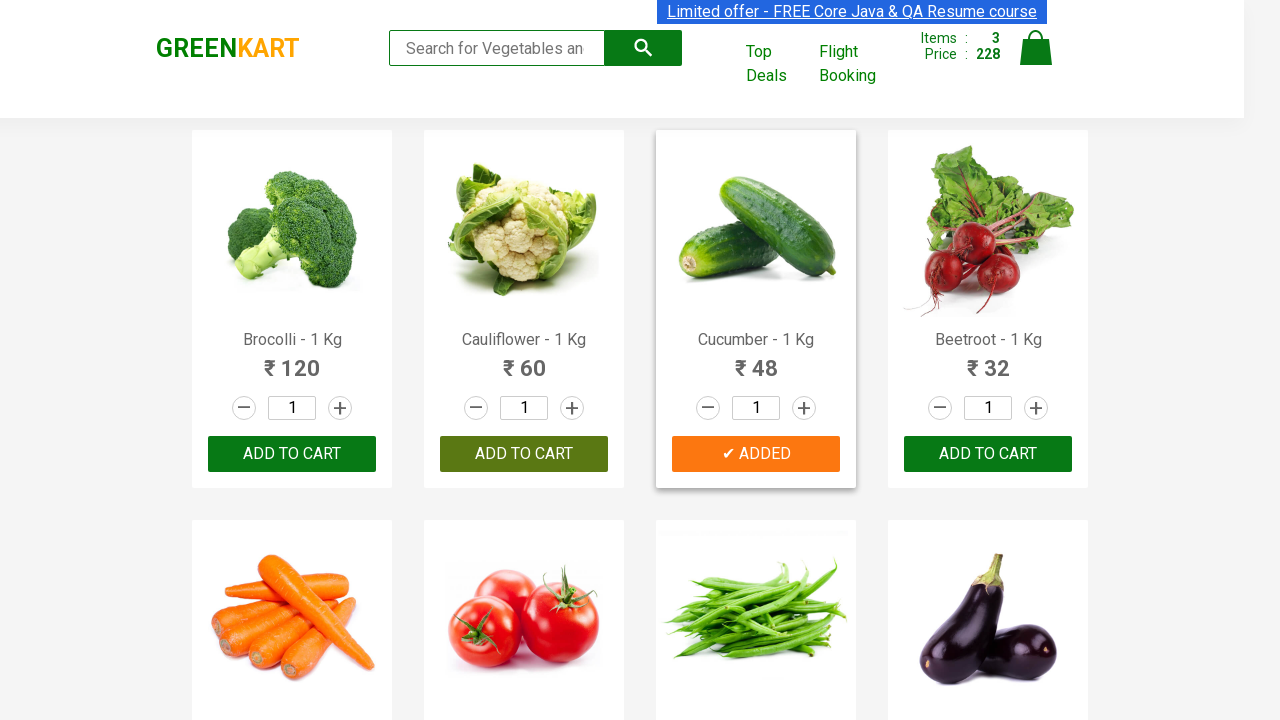